Navigates to W3Schools website and performs page scrolling by pressing Page Down twice and Page Up once

Starting URL: https://www.w3schools.com/

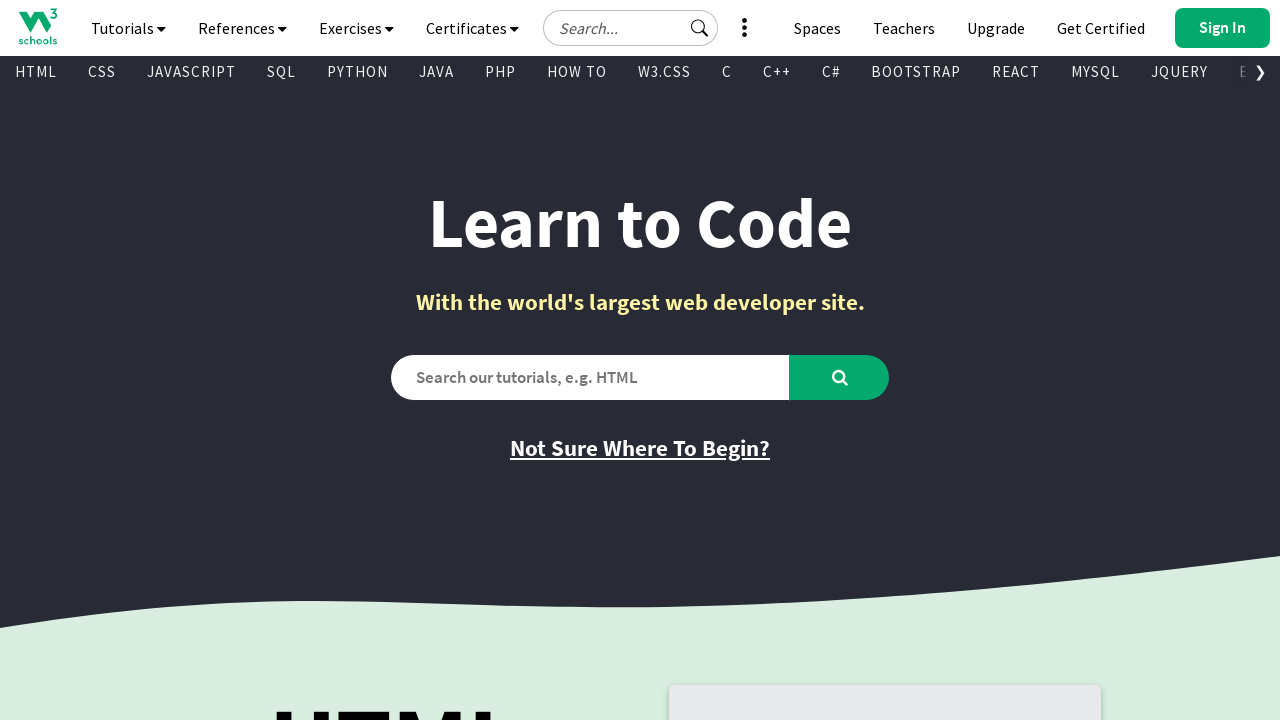

Navigated to W3Schools website
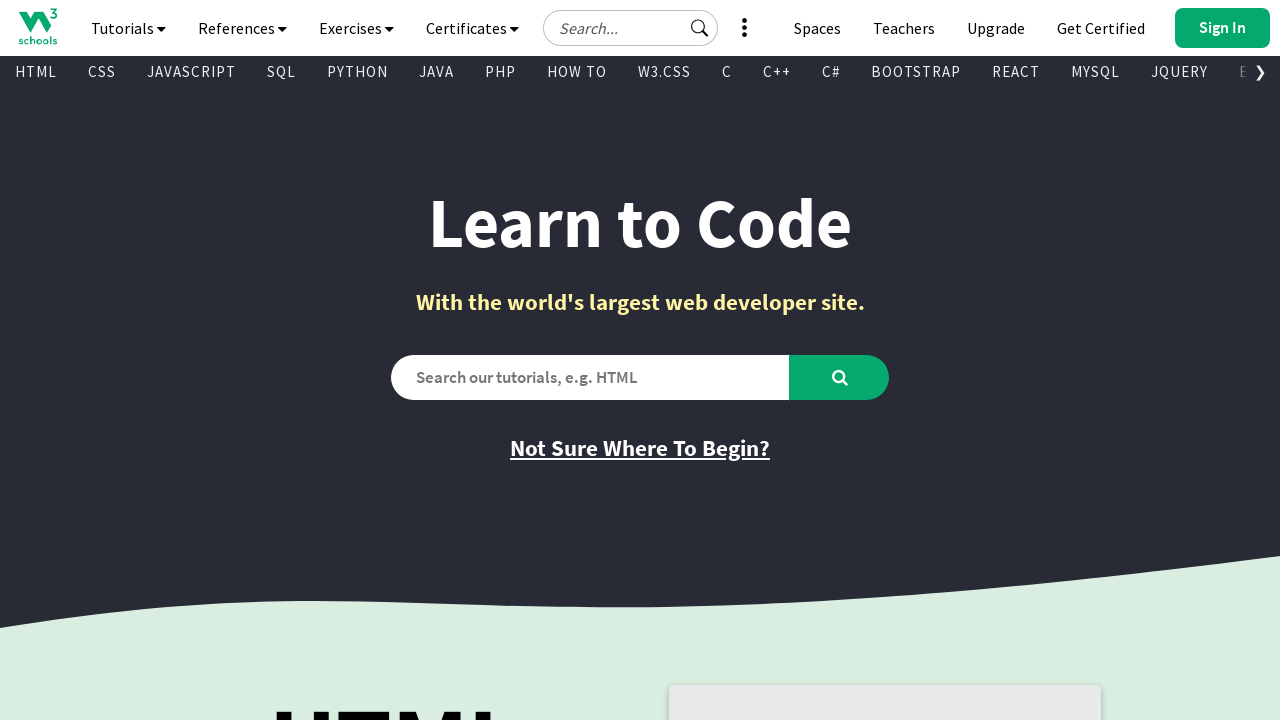

Pressed Page Down to scroll down
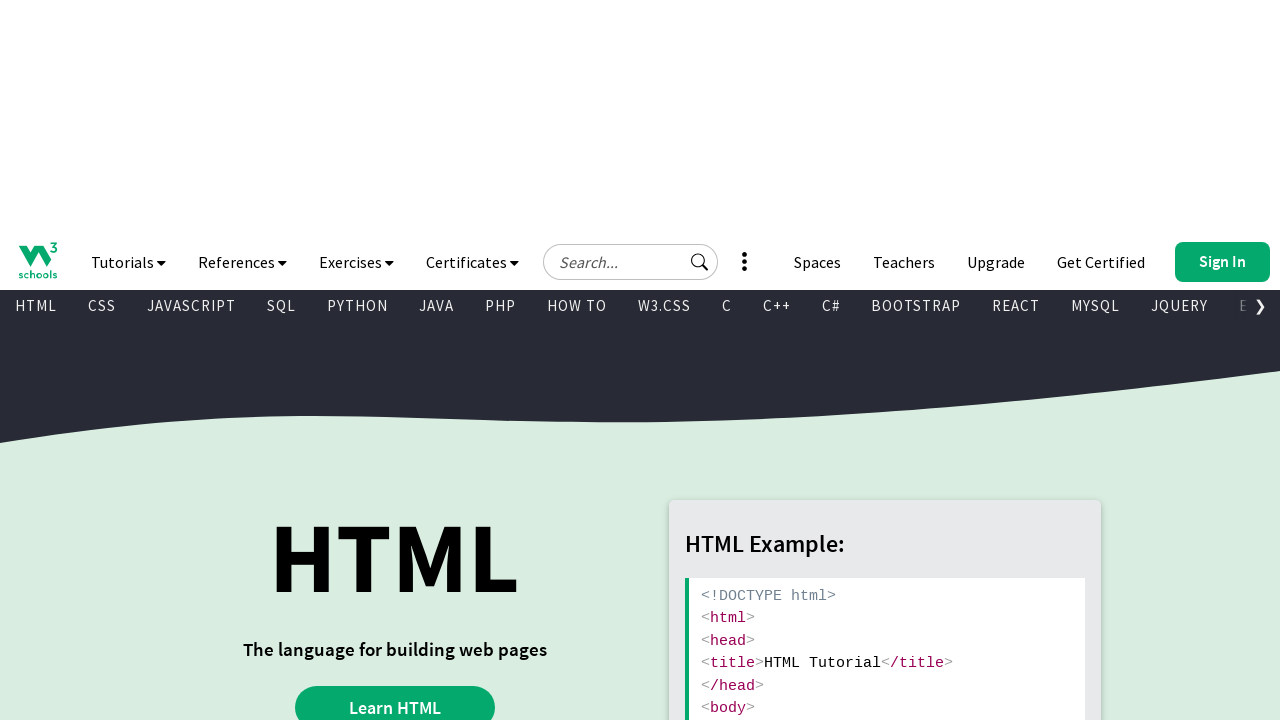

Pressed Page Down again to scroll down further
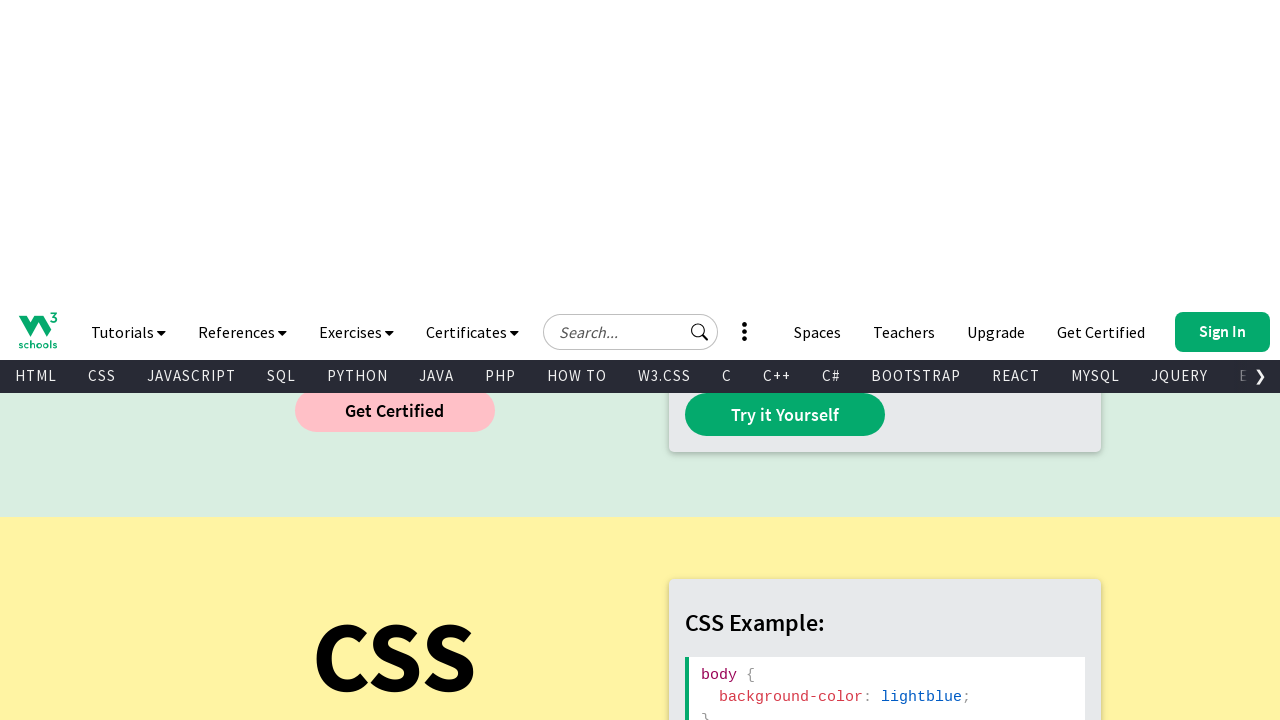

Pressed Page Up to scroll up
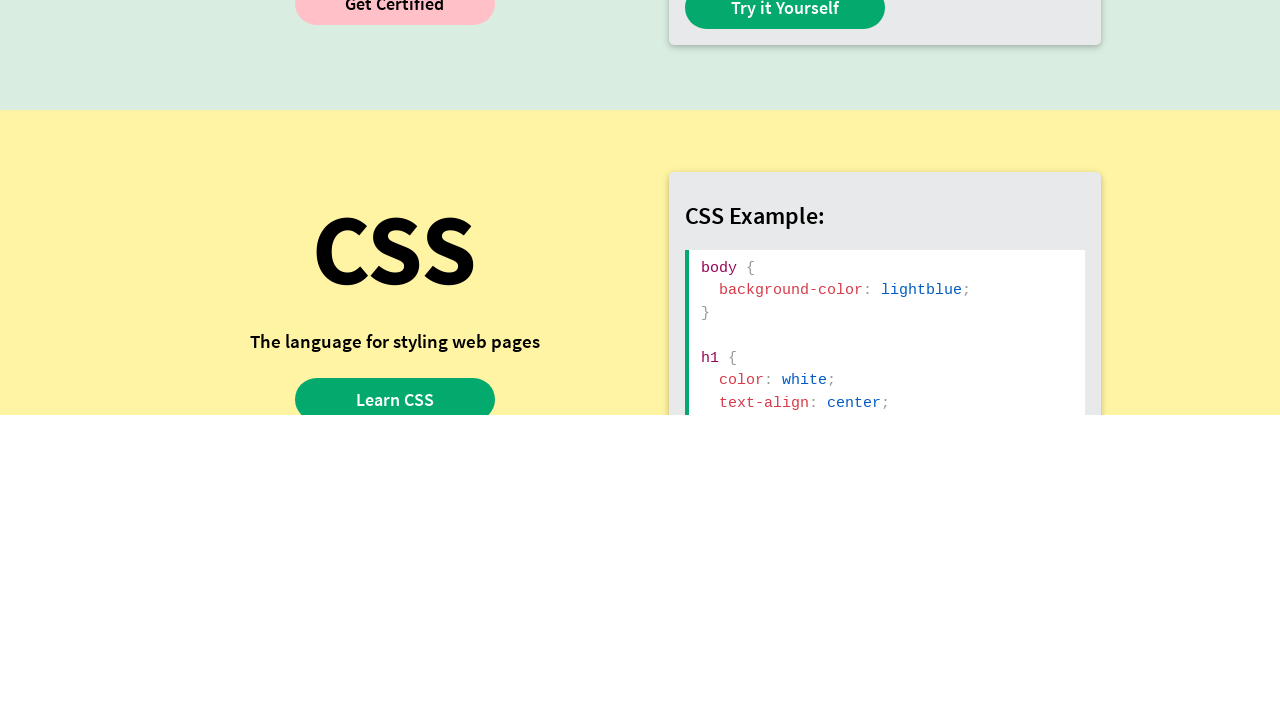

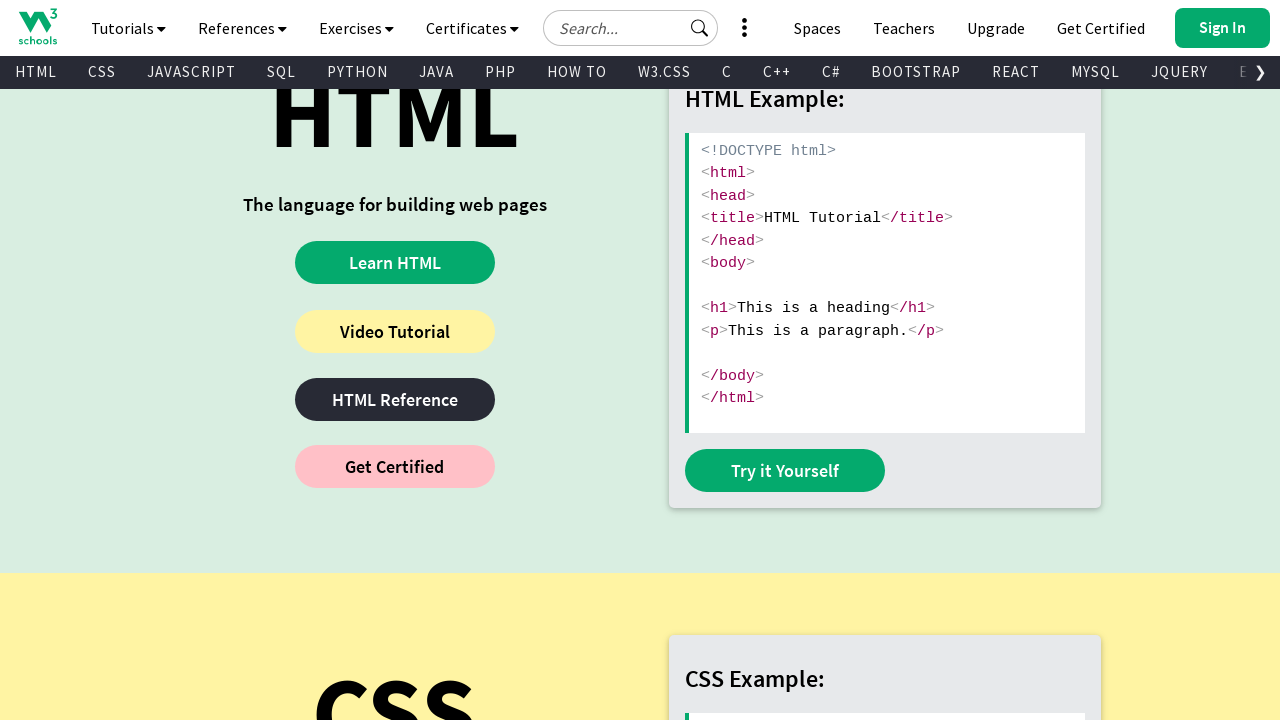